Navigates to Submit New Language page and verifies the styling of important notice elements

Starting URL: http://www.99-bottles-of-beer.net/

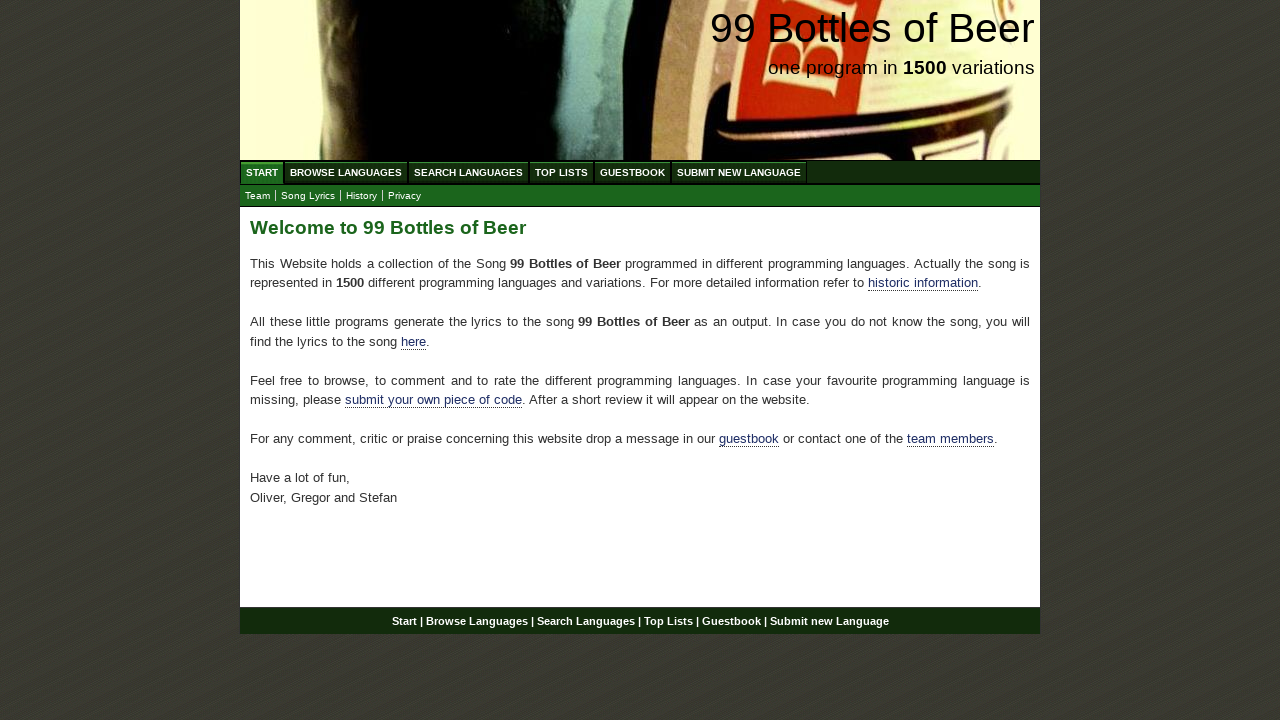

Clicked 'SUBMIT NEW LANGUAGE' link at (739, 172) on text=SUBMIT NEW LANGUAGE
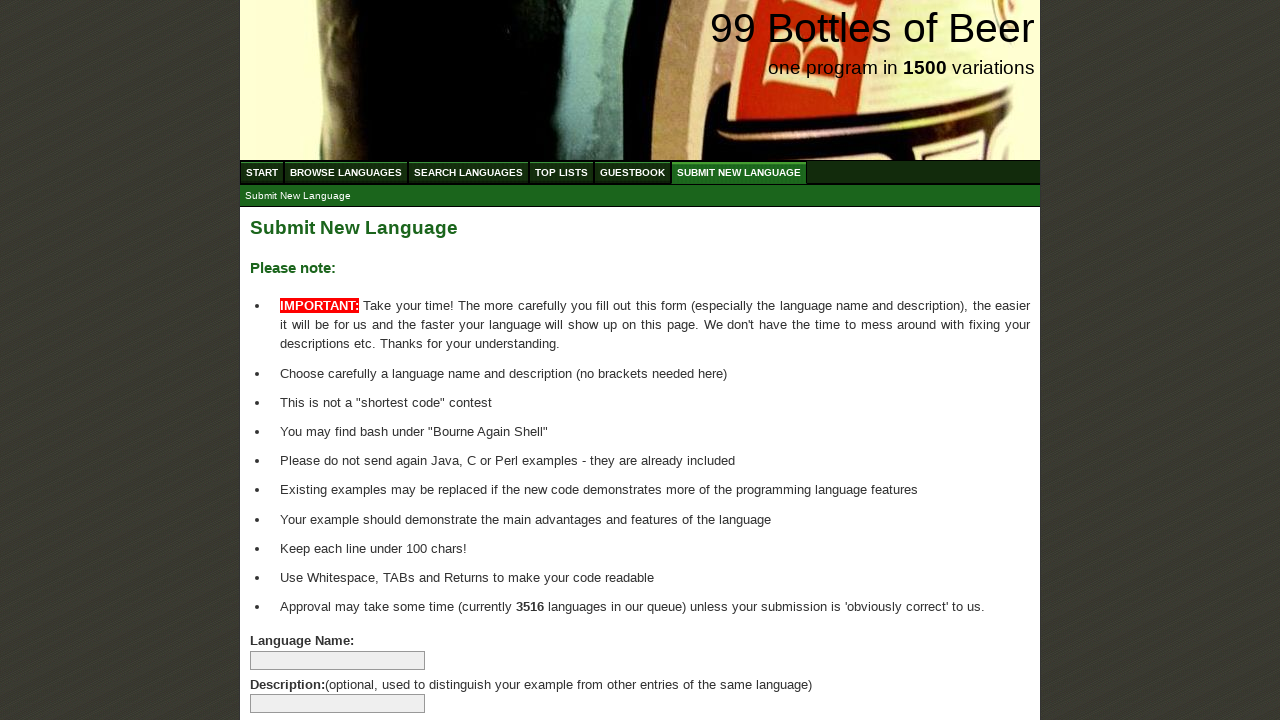

Wait for list items with span elements to load
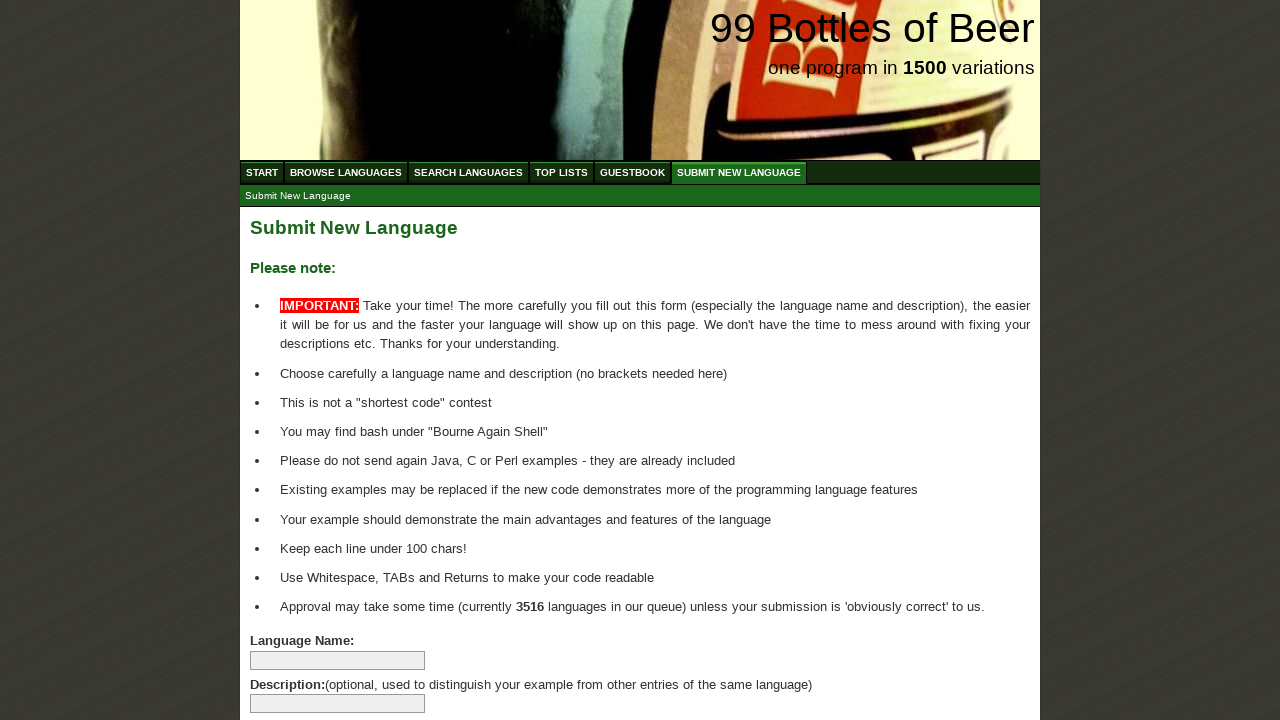

Retrieved all list items with span elements
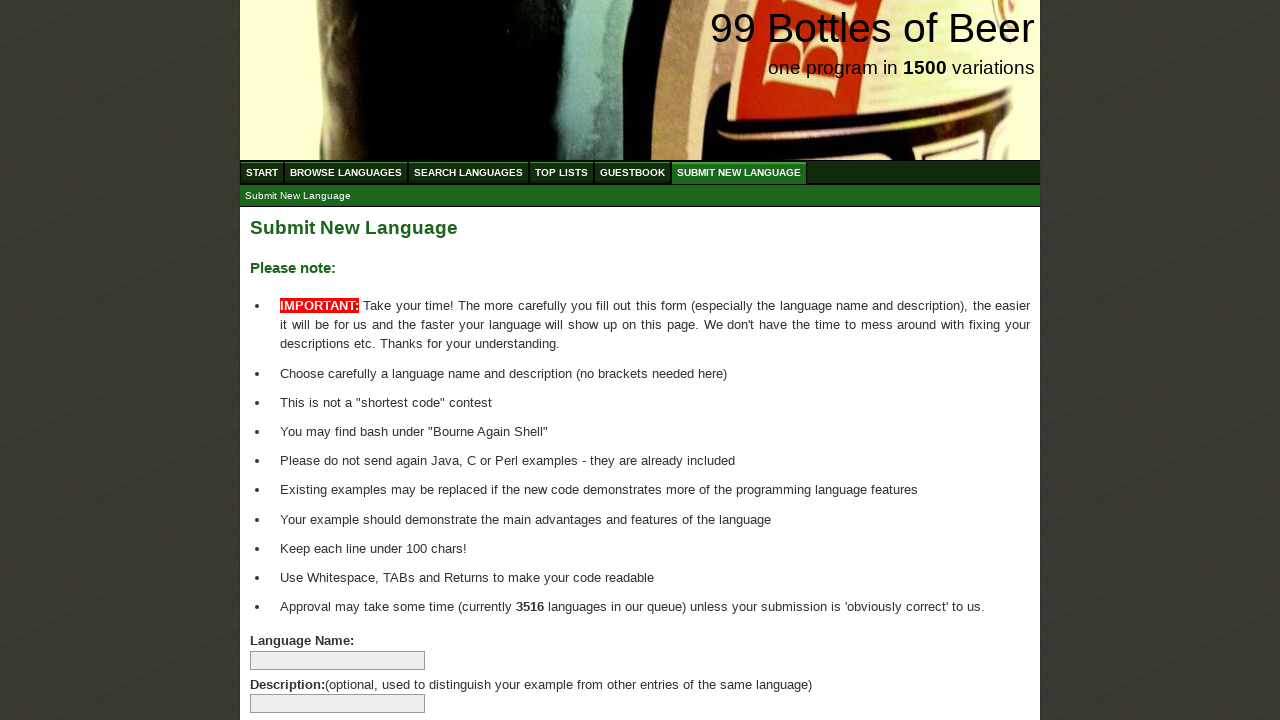

Verified that at least one list item exists
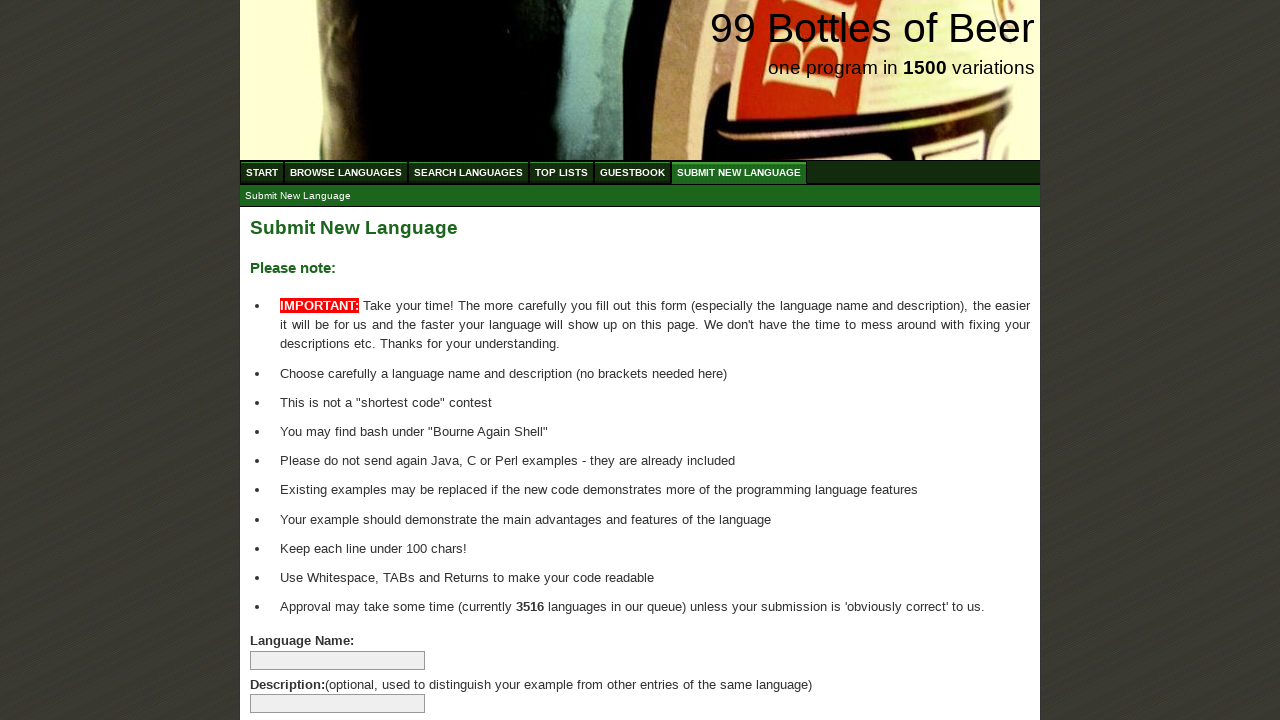

Retrieved background color of 'important:' element
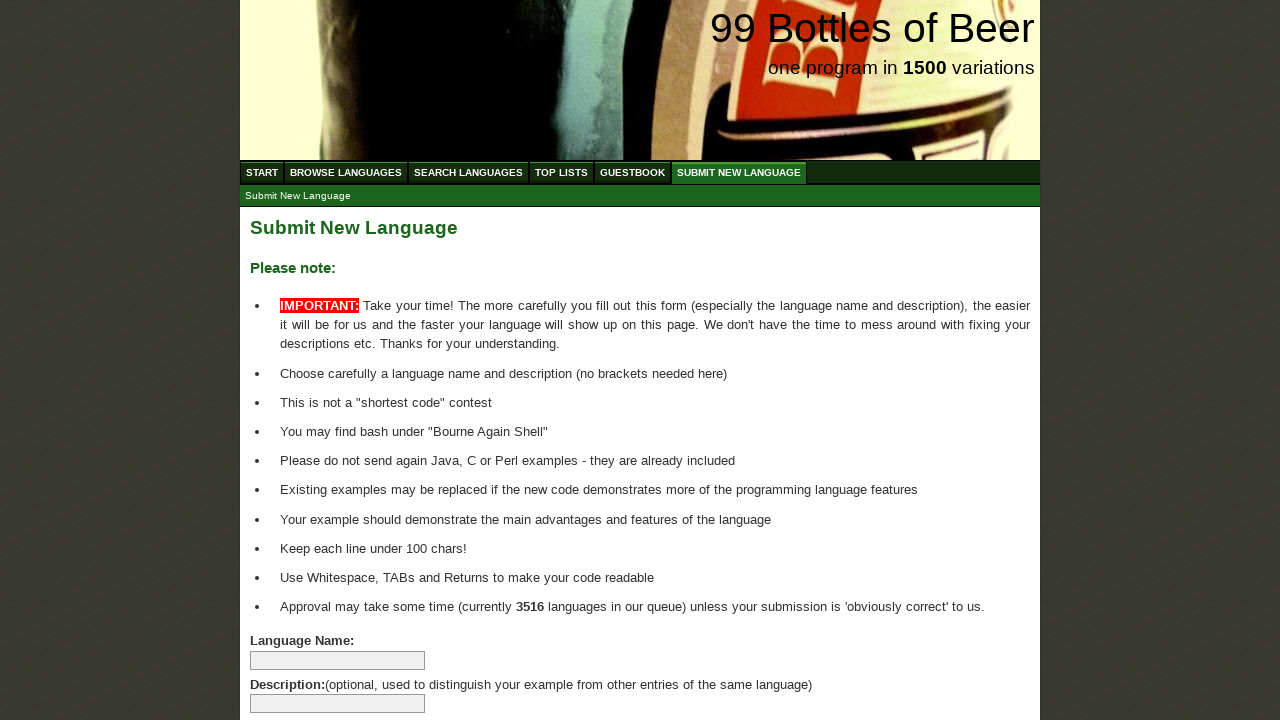

Retrieved text color of 'important:' element
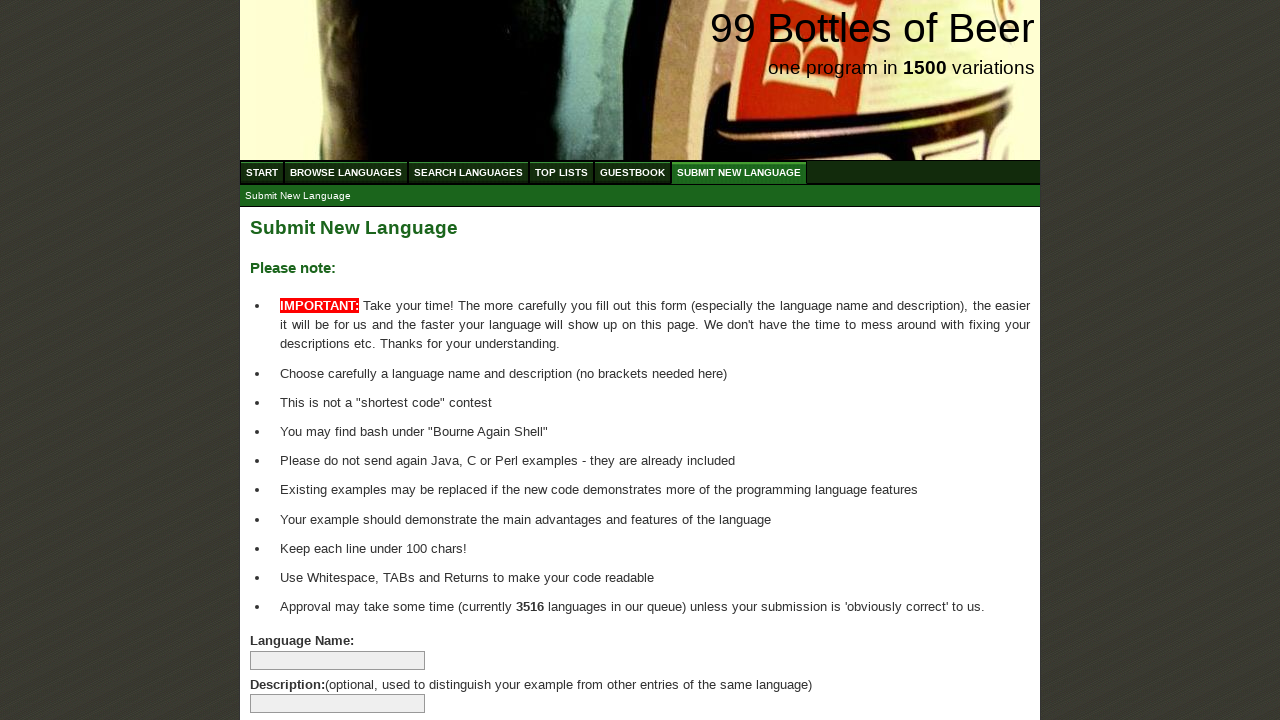

Verified background color is red (rgb(255, 0, 0))
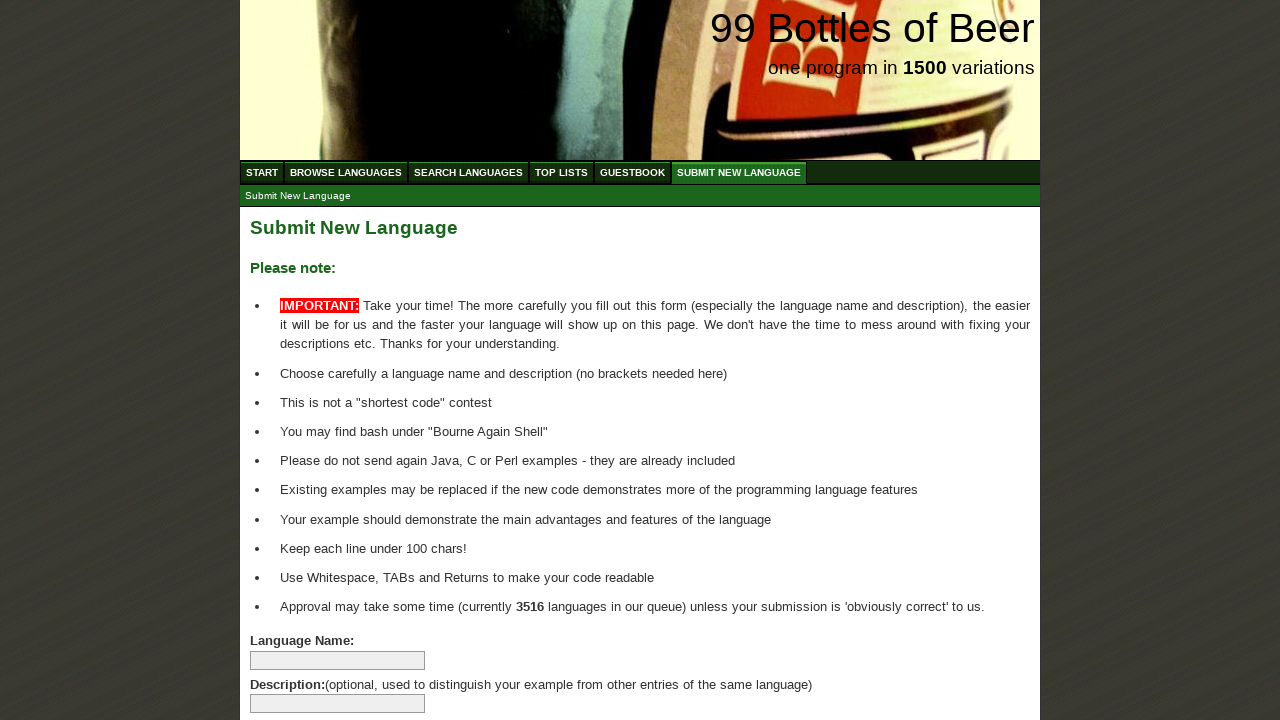

Verified text color is white (rgb(255, 255, 255))
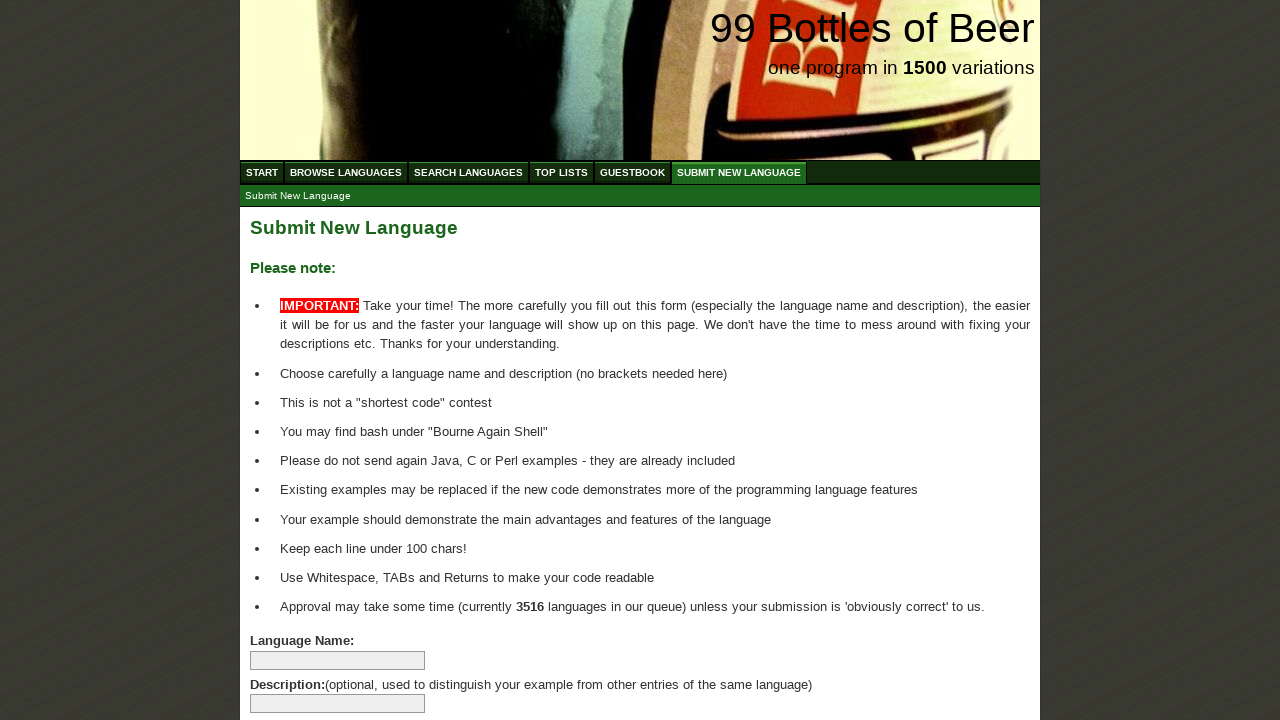

Verified 'important:' text is in uppercase
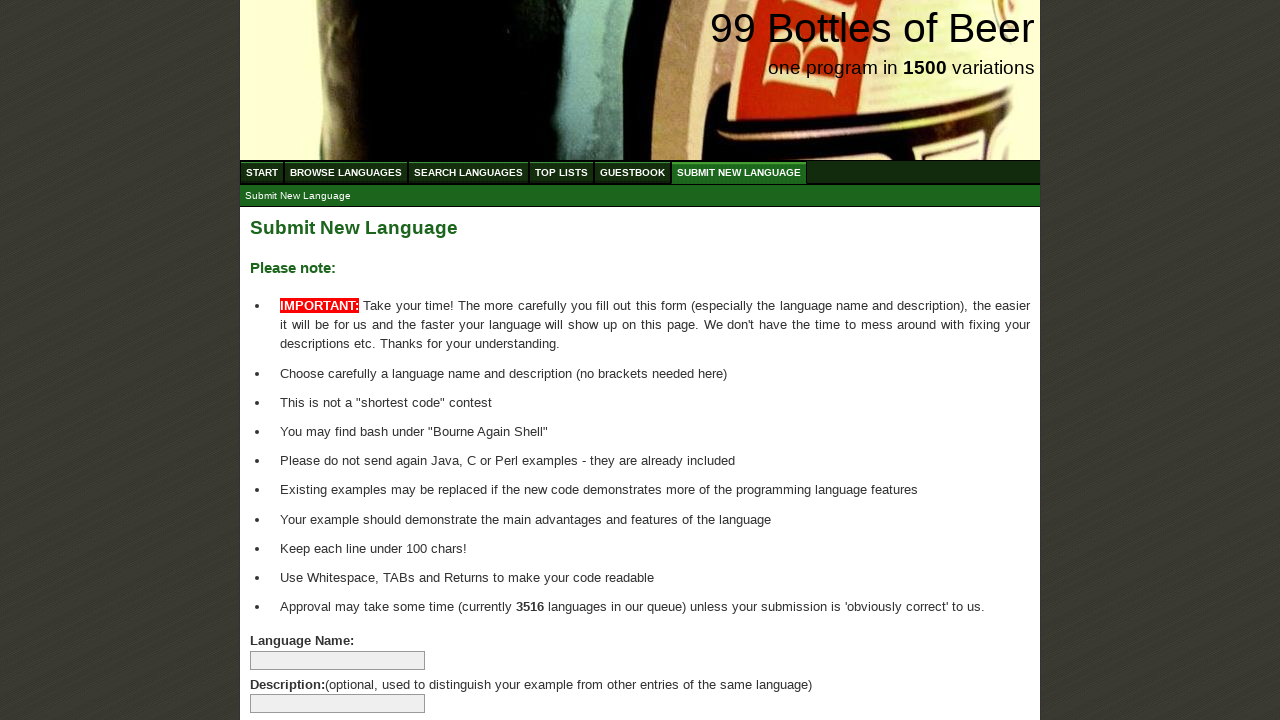

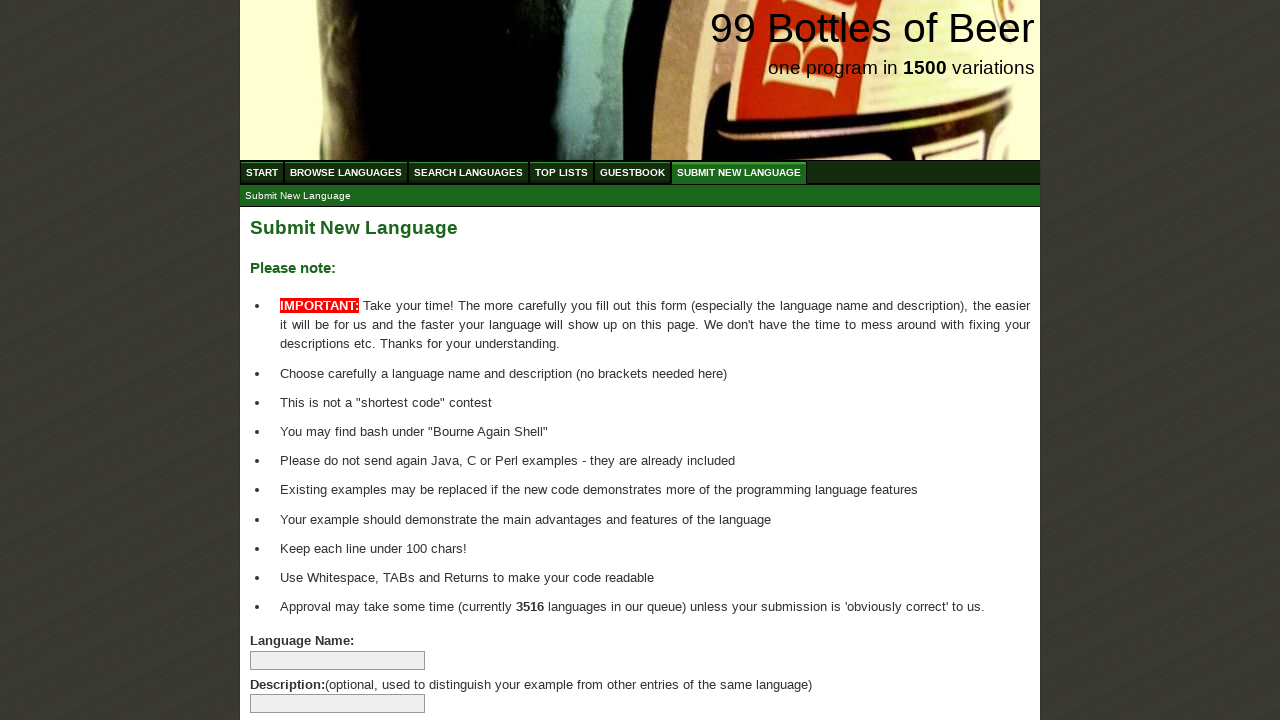